Tests marking all todo items as completed using the toggle all checkbox

Starting URL: https://demo.playwright.dev/todomvc

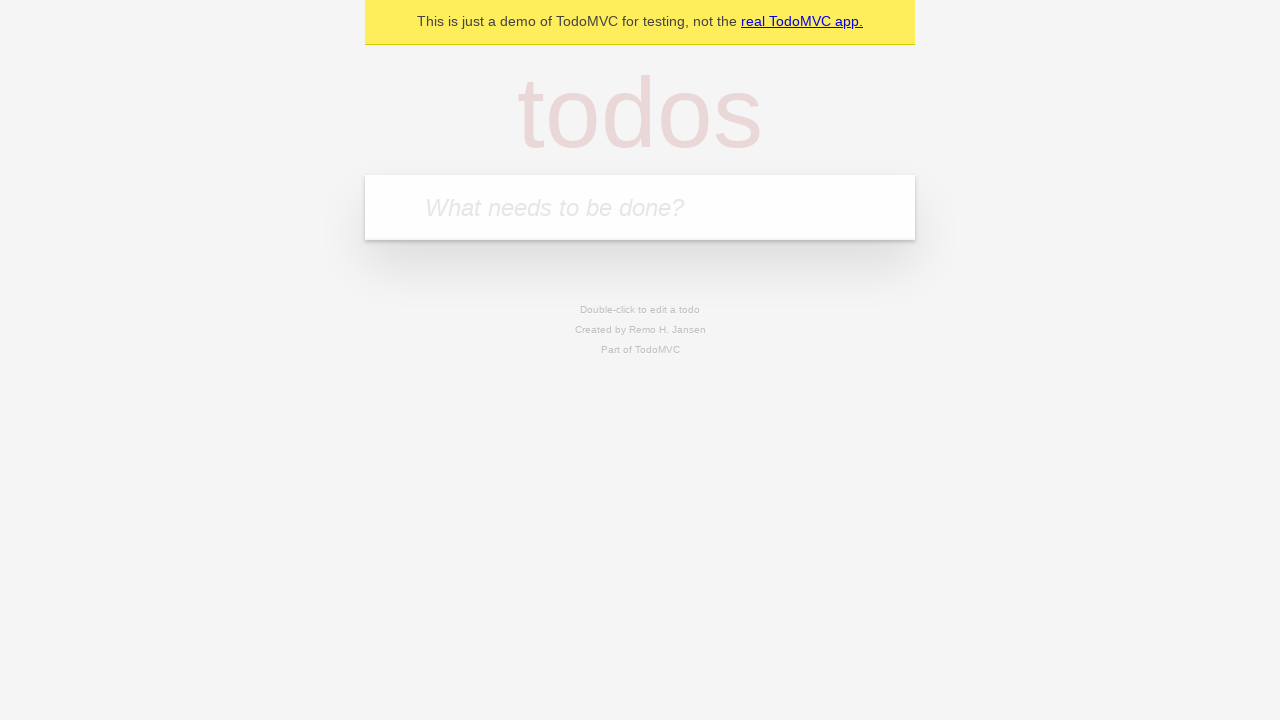

Filled new todo input with 'buy some cheese' on internal:attr=[placeholder="What needs to be done?"i]
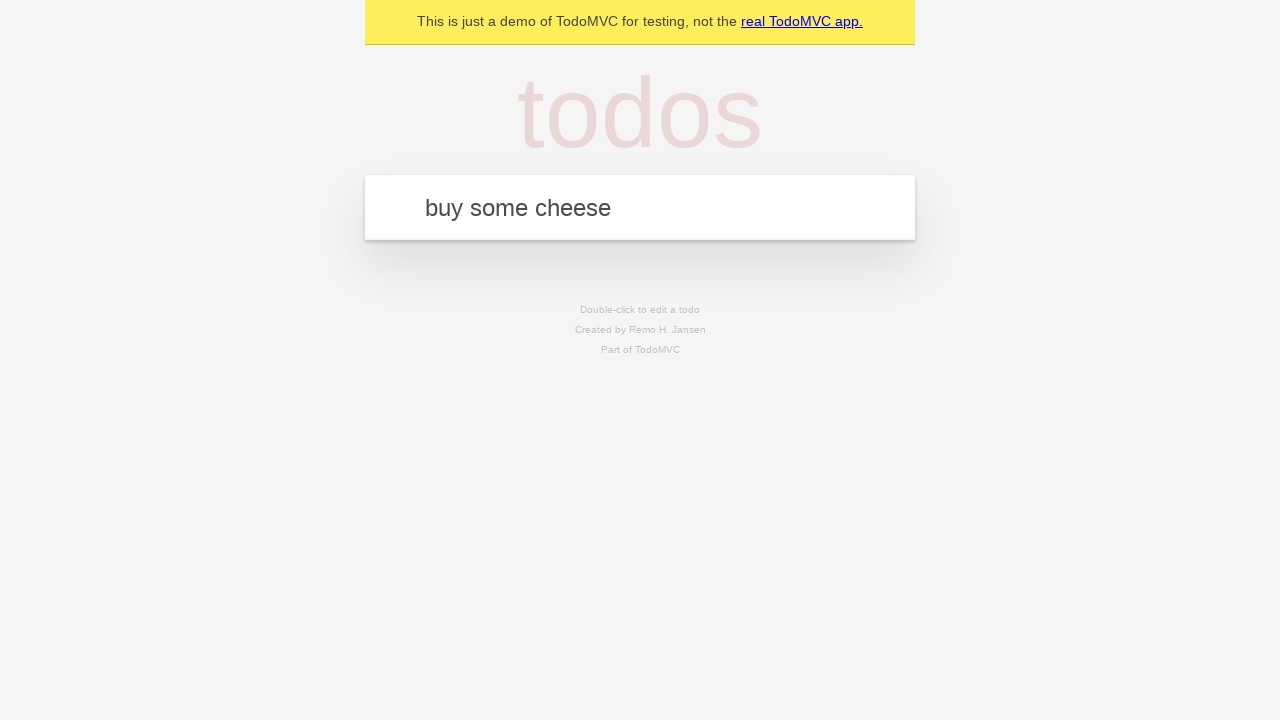

Pressed Enter to add 'buy some cheese' to the todo list on internal:attr=[placeholder="What needs to be done?"i]
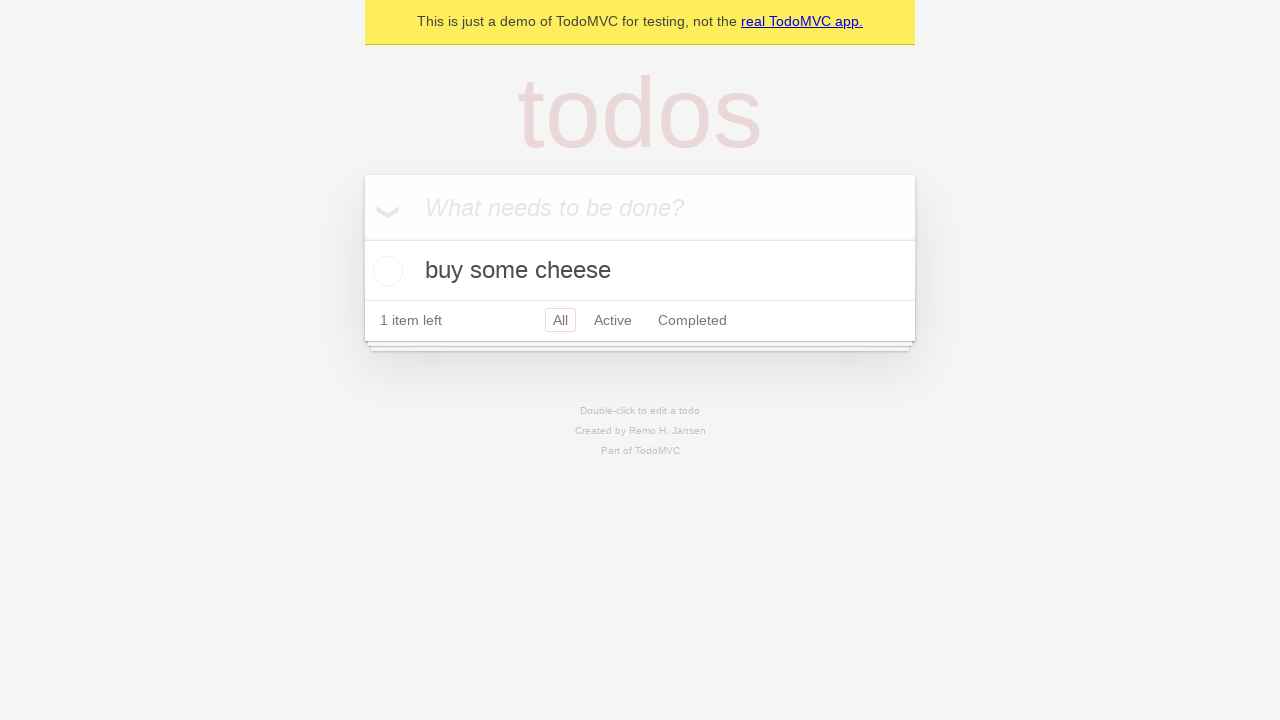

Filled new todo input with 'feed the cat' on internal:attr=[placeholder="What needs to be done?"i]
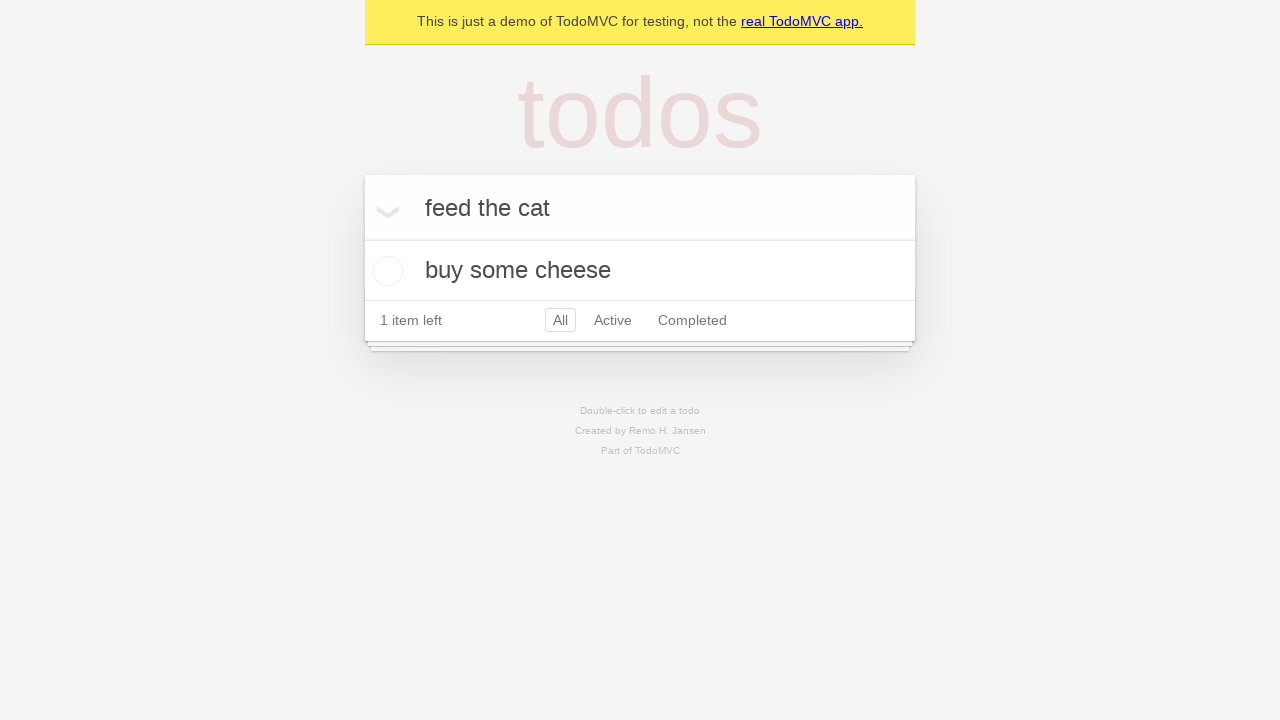

Pressed Enter to add 'feed the cat' to the todo list on internal:attr=[placeholder="What needs to be done?"i]
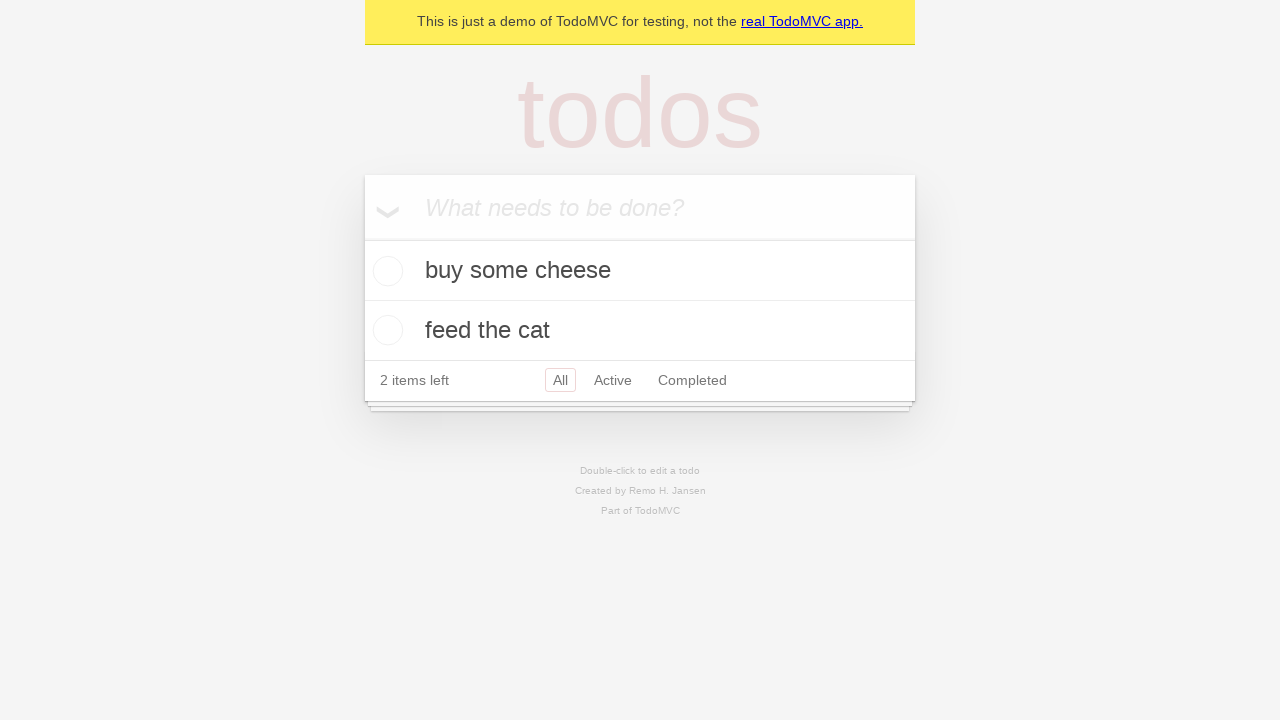

Filled new todo input with 'book a doctors appointment' on internal:attr=[placeholder="What needs to be done?"i]
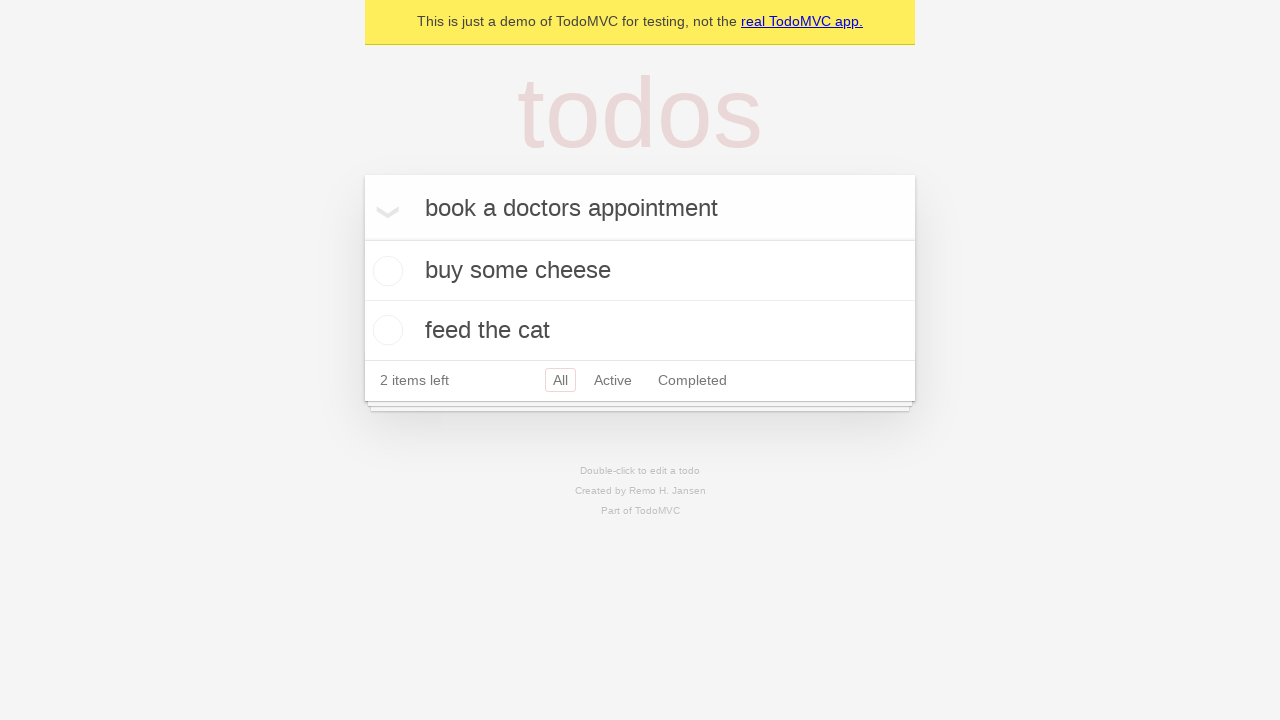

Pressed Enter to add 'book a doctors appointment' to the todo list on internal:attr=[placeholder="What needs to be done?"i]
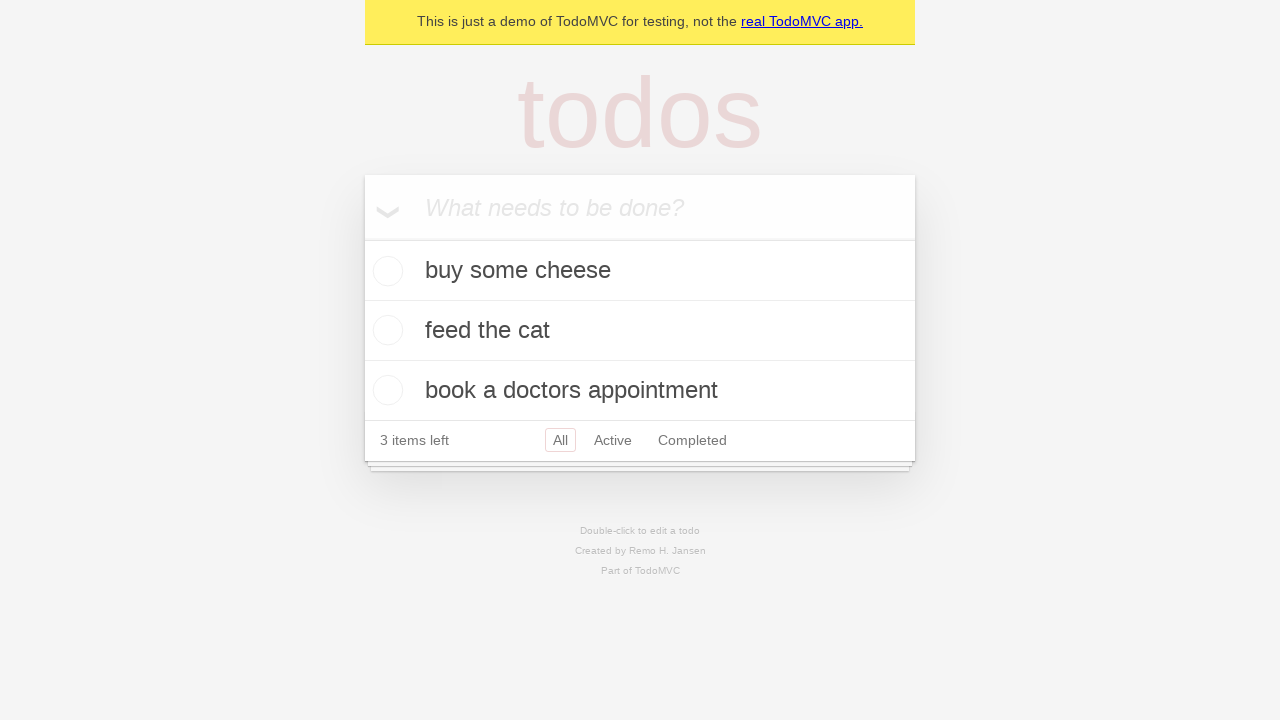

Clicked 'Mark all as complete' checkbox to mark all items as completed at (362, 238) on internal:label="Mark all as complete"i
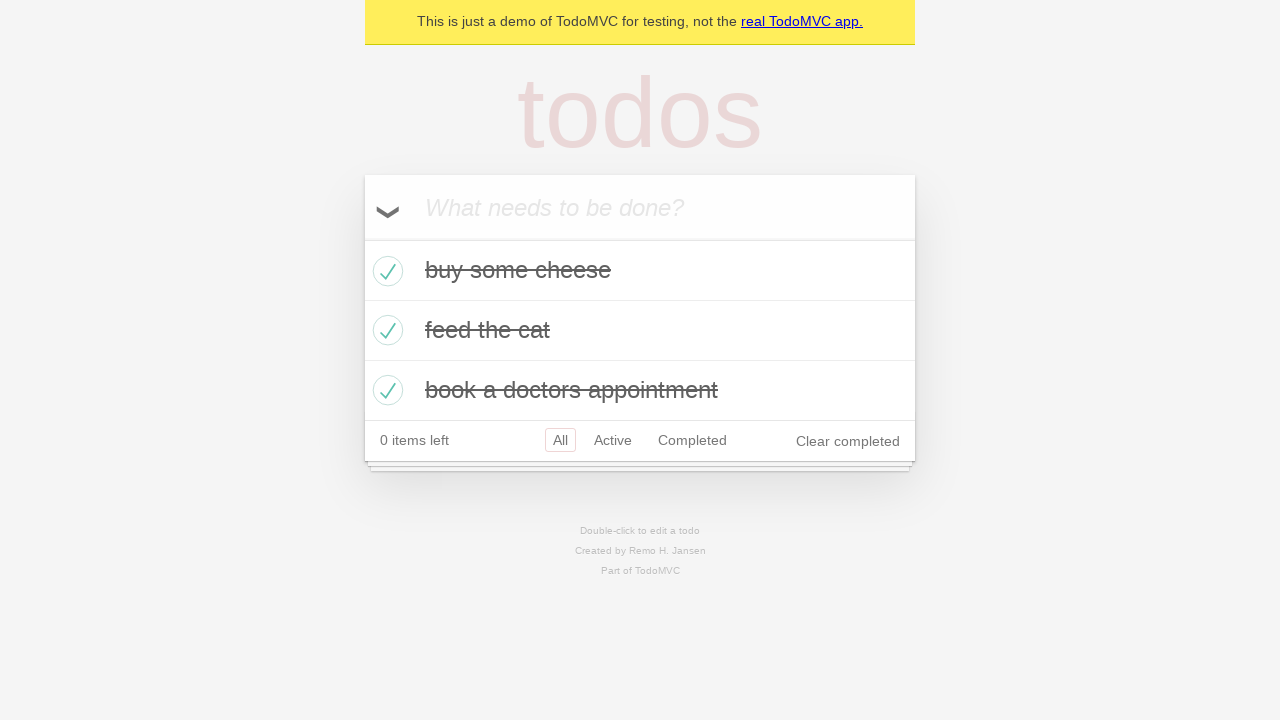

Verified that all todo items are now marked as completed
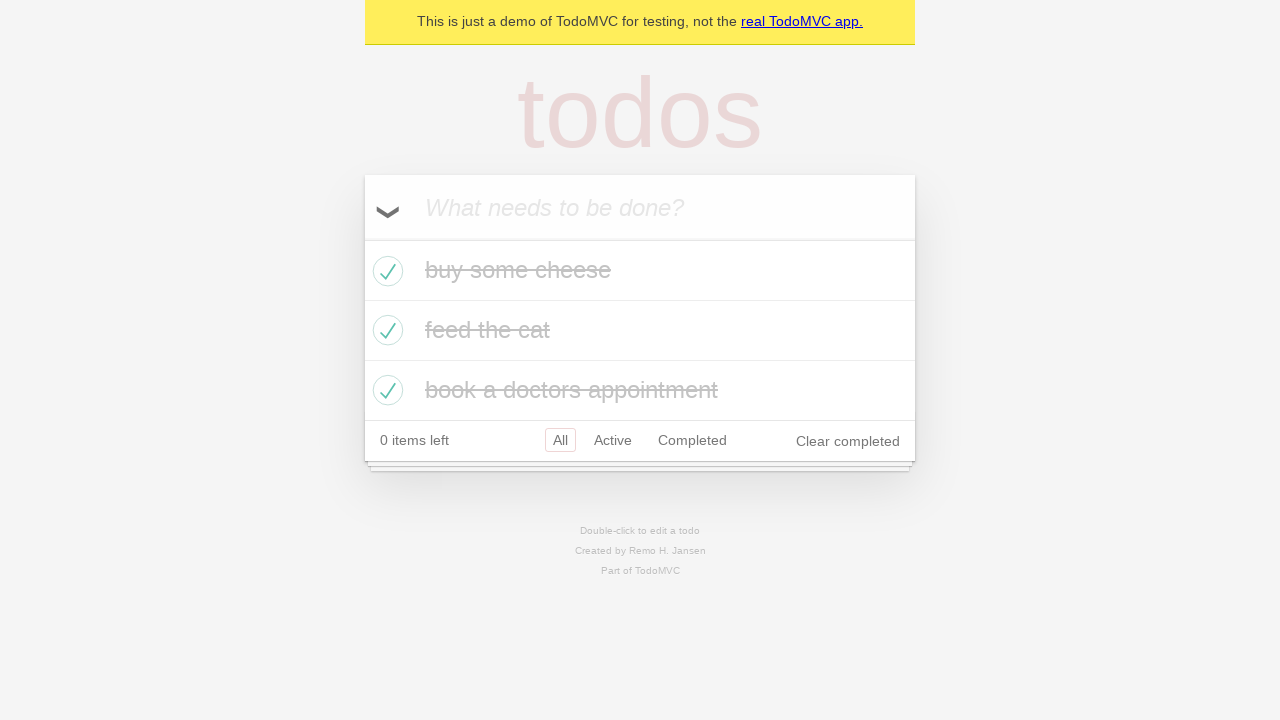

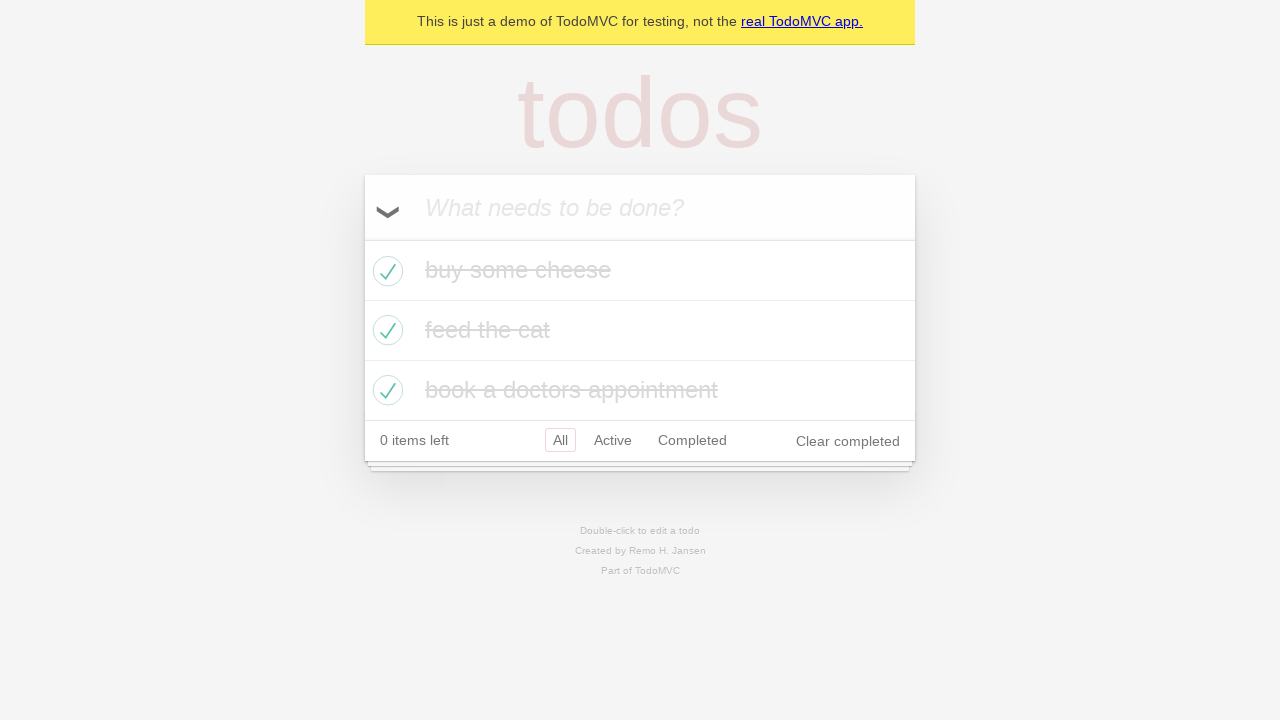